Tests drag and drop functionality by dragging an element to a drop target and verifying the text changes to "Dropped!" after the drop operation completes.

Starting URL: https://demoqa.com/droppable

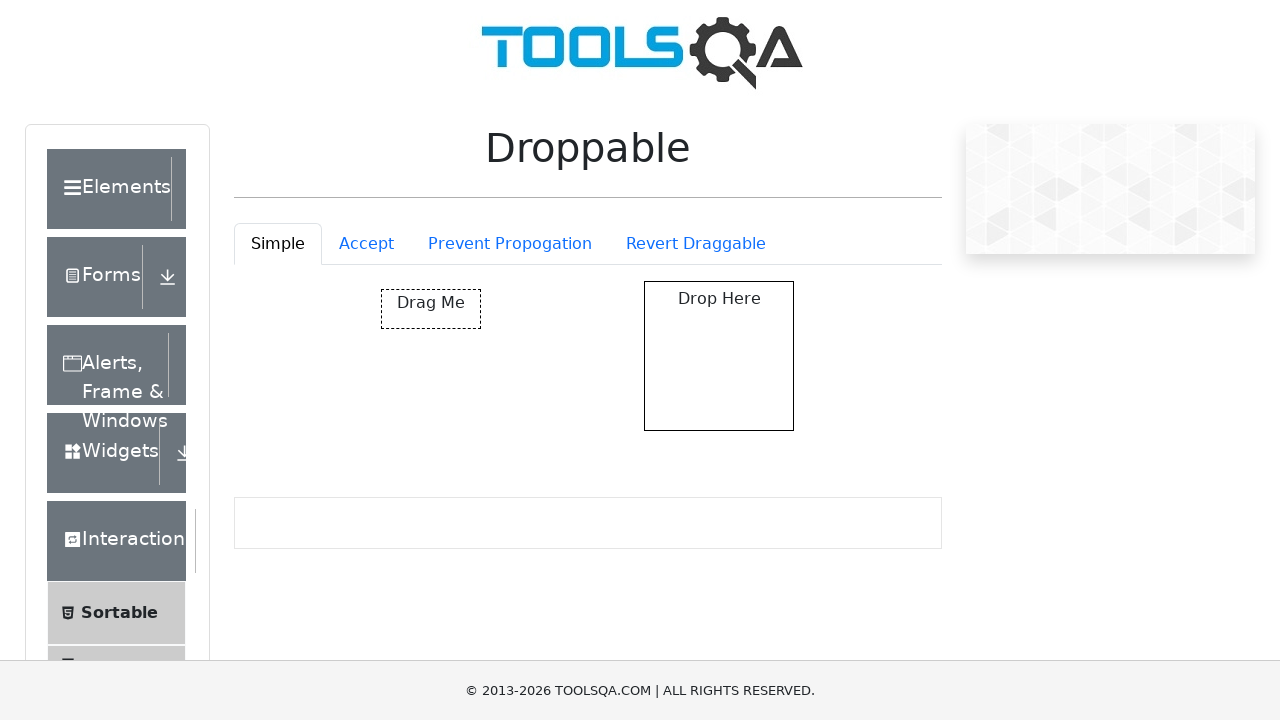

Page loaded (domcontentloaded)
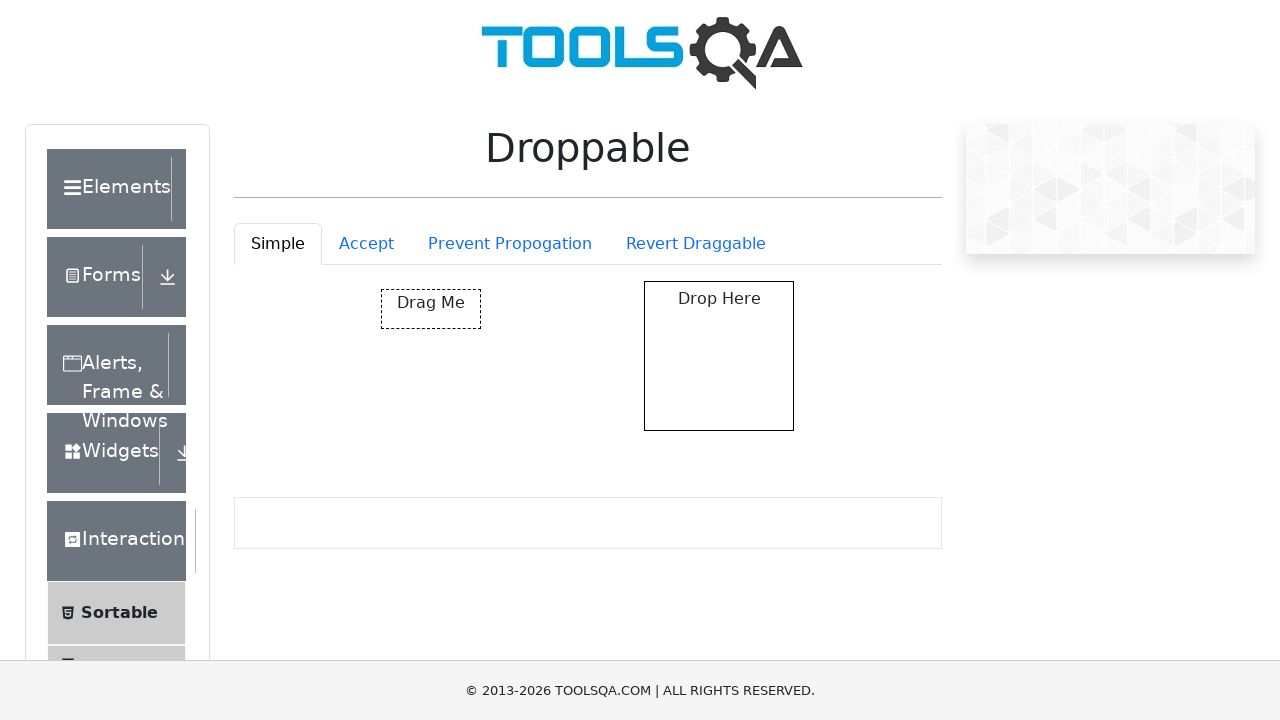

Draggable element (#draggable) became visible
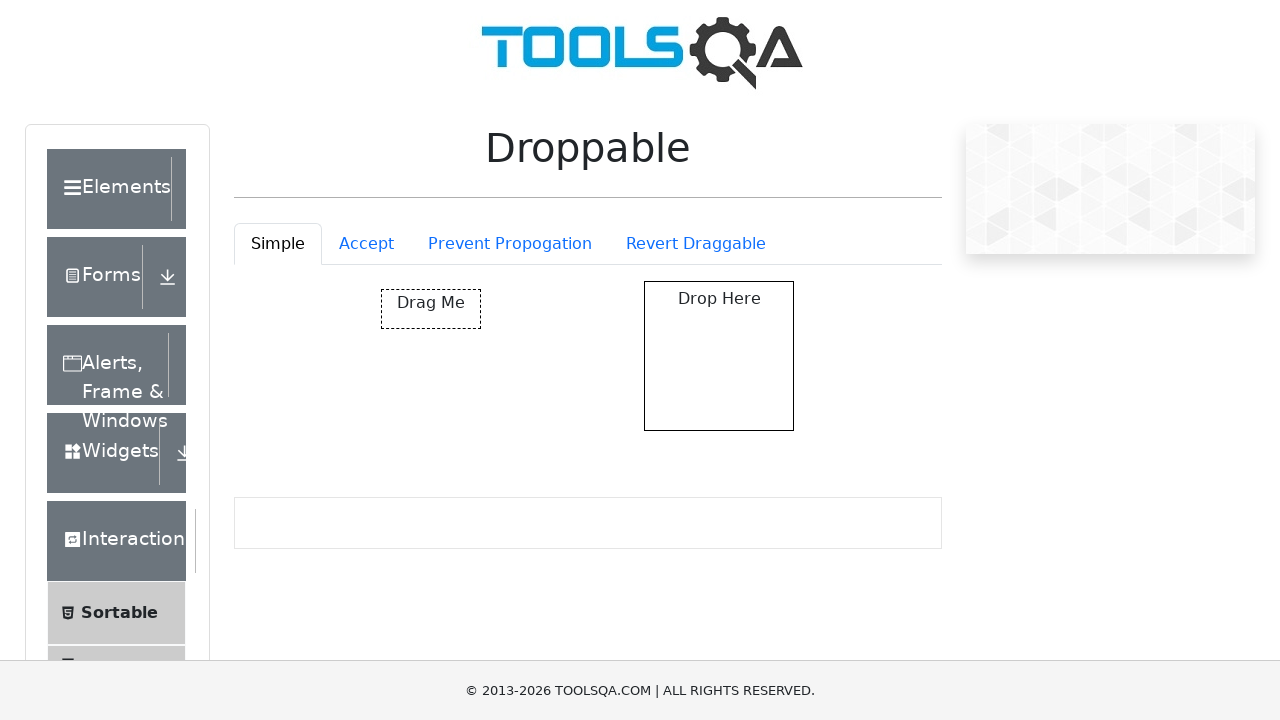

Drop target element (#droppable) became visible
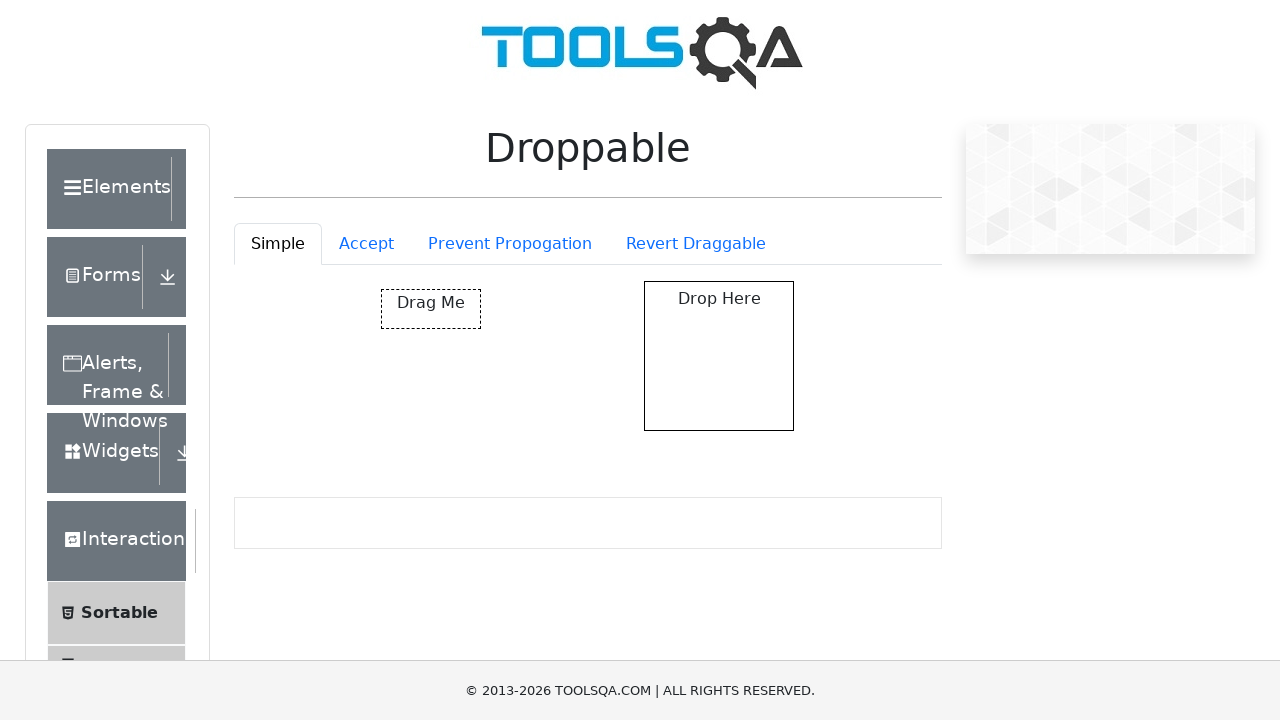

Clicked Simple tab at (278, 244) on text=Simple
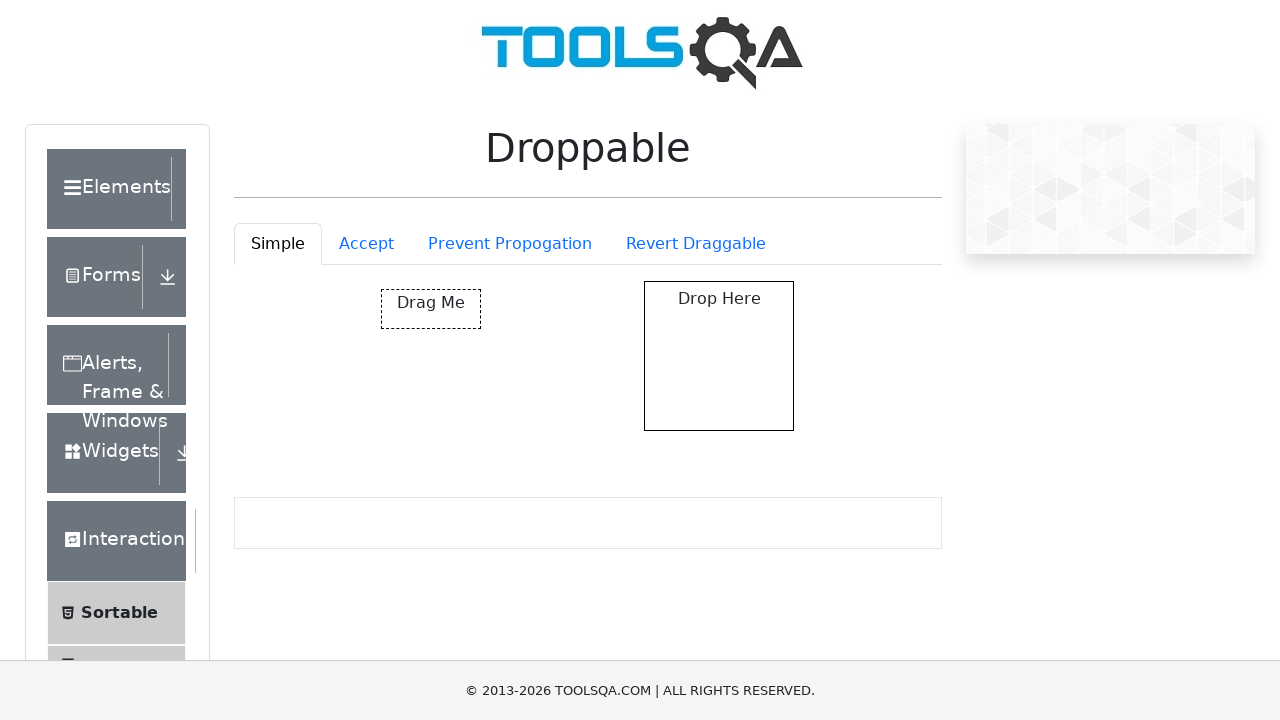

Waited 1 second for Simple tab to load
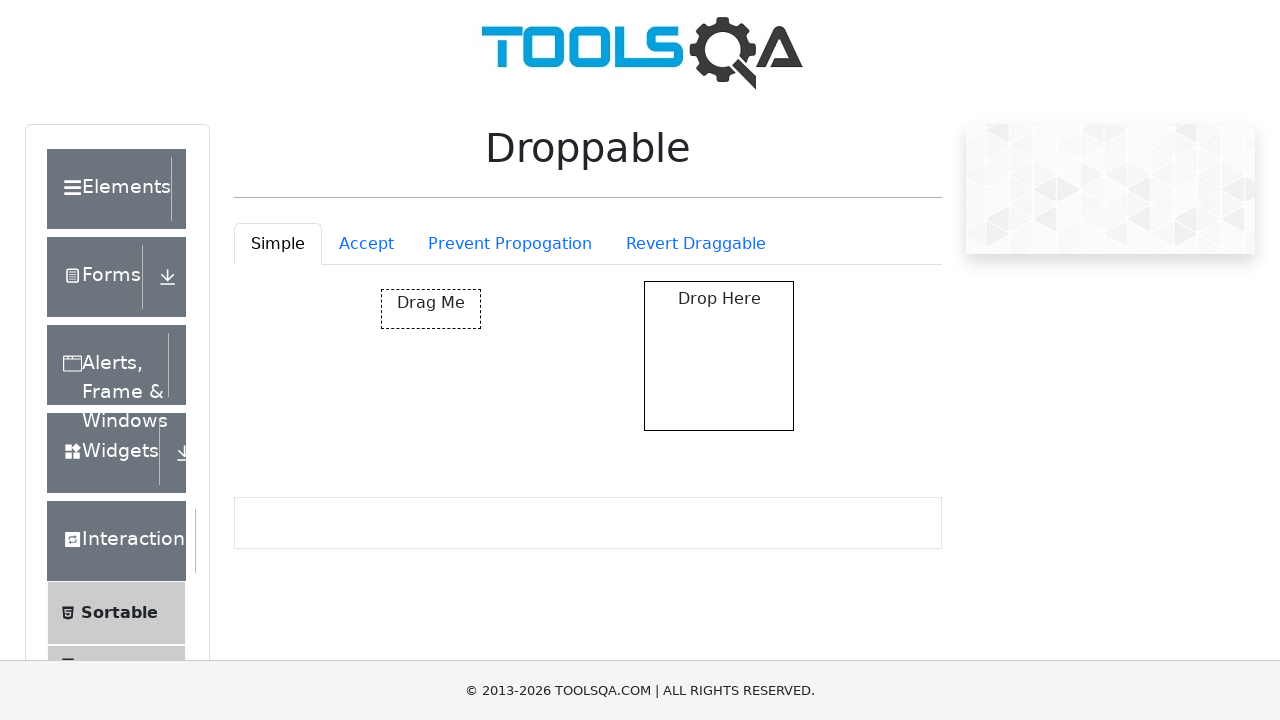

Located draggable element
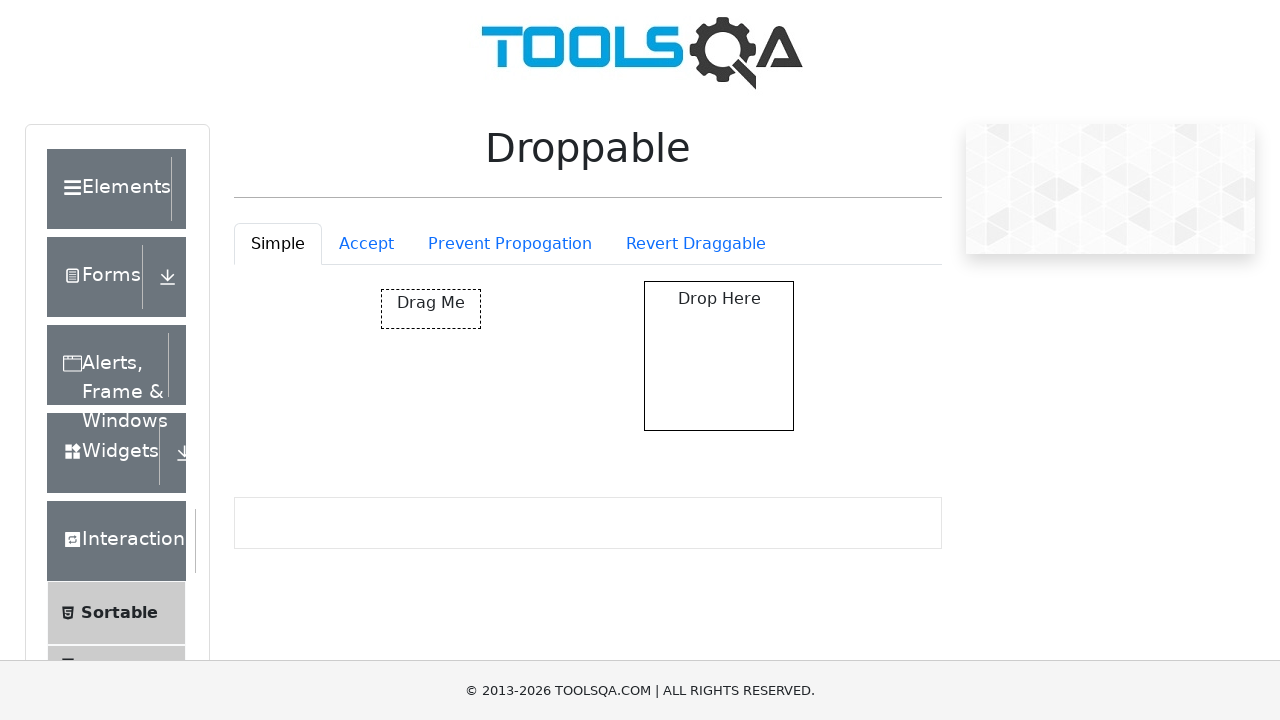

Located drop target element
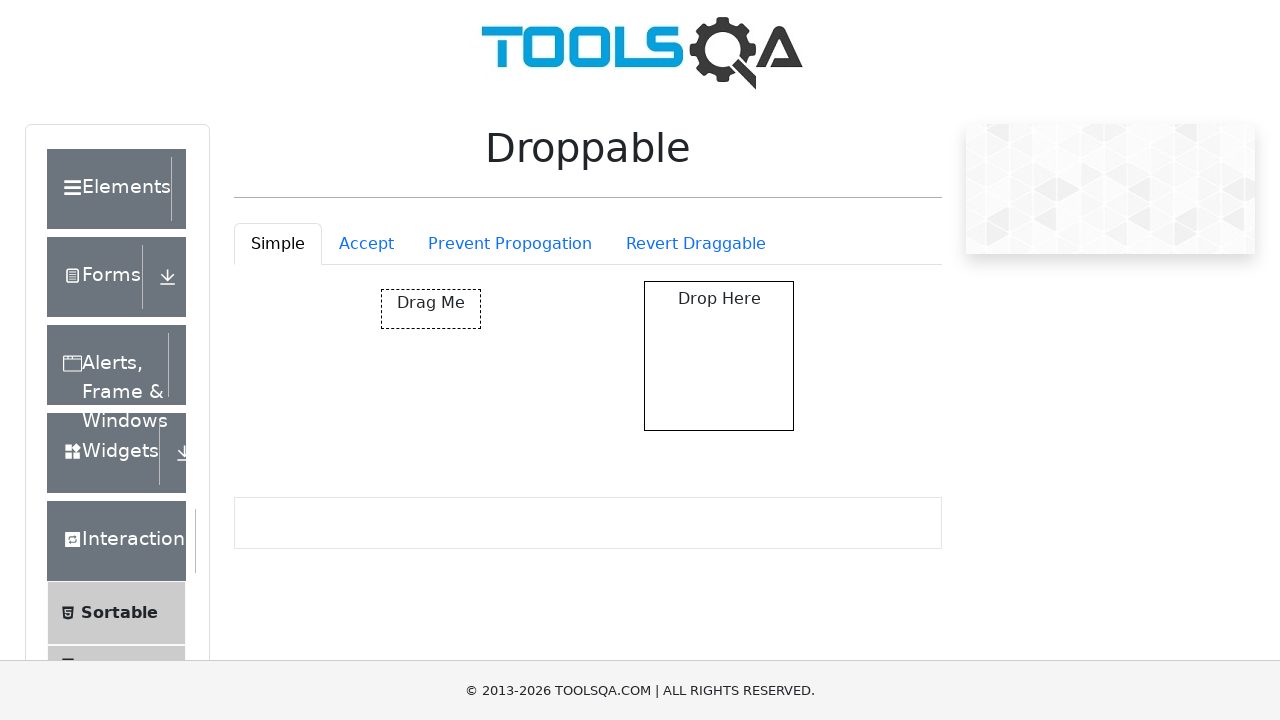

Scrolled draggable element into view
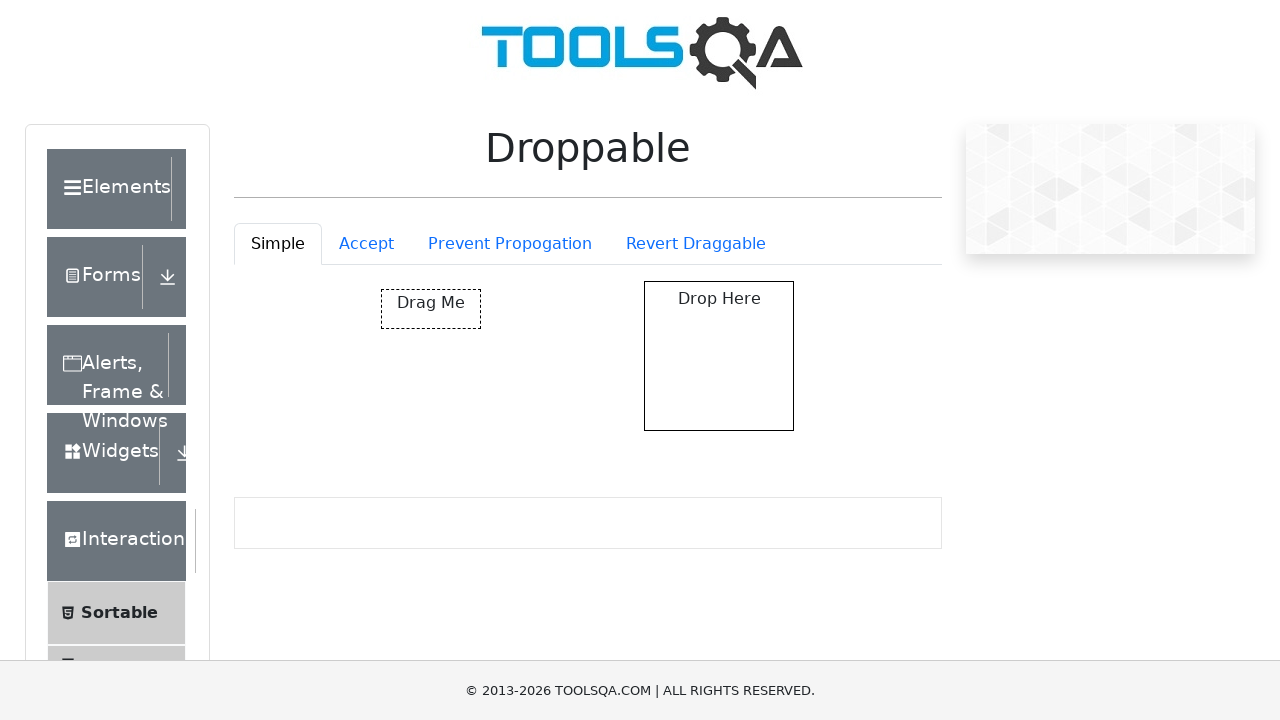

Scrolled drop target element into view
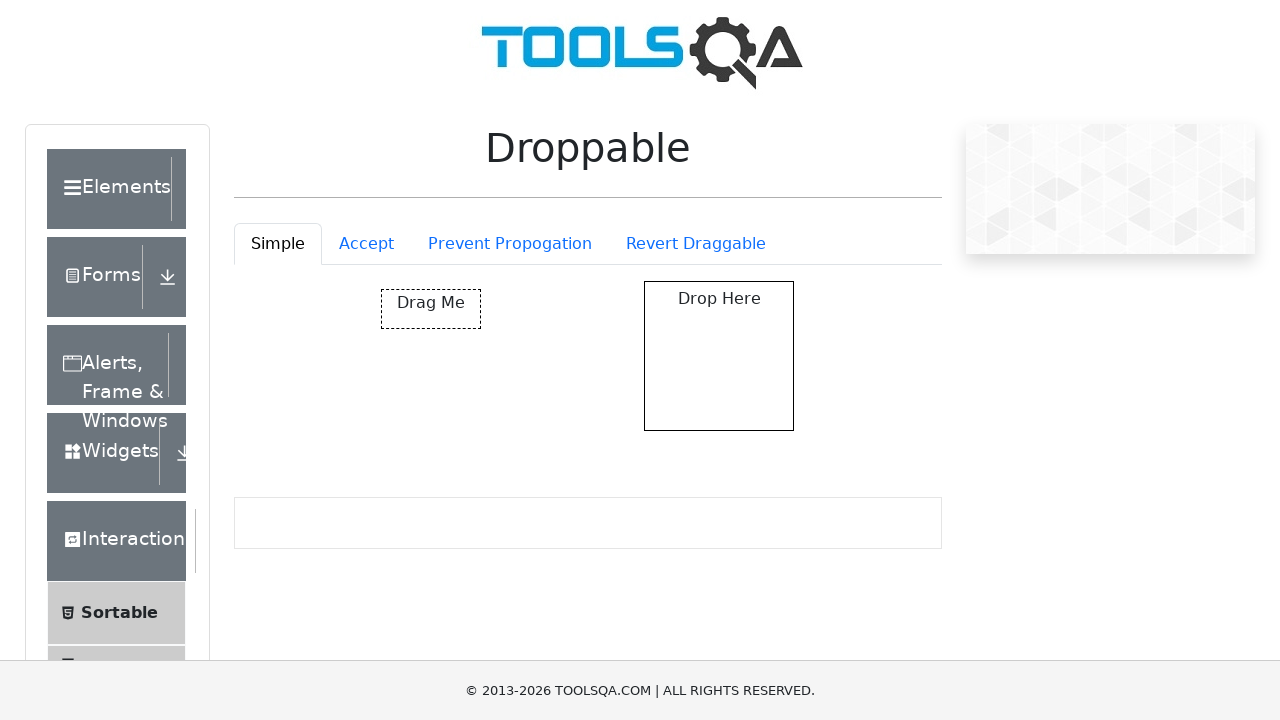

Dragged draggable element to drop target using drag_to() at (719, 356)
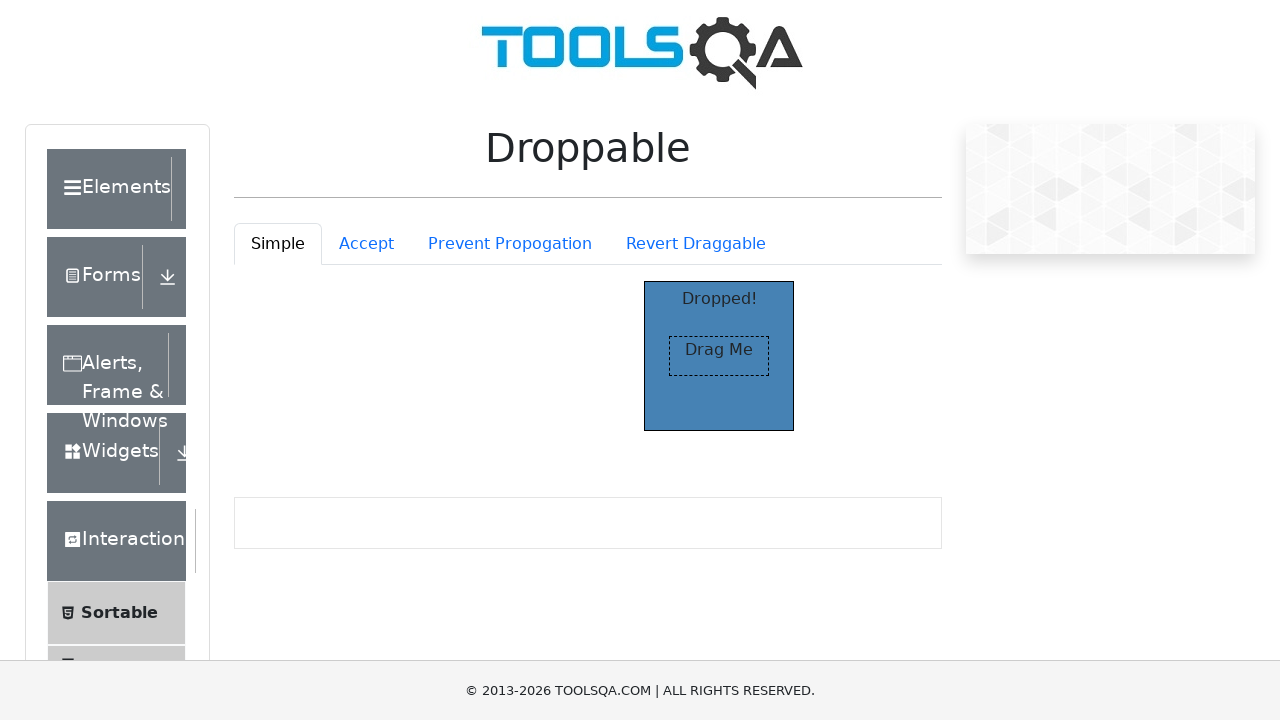

Waited 2 seconds for drop operation to complete
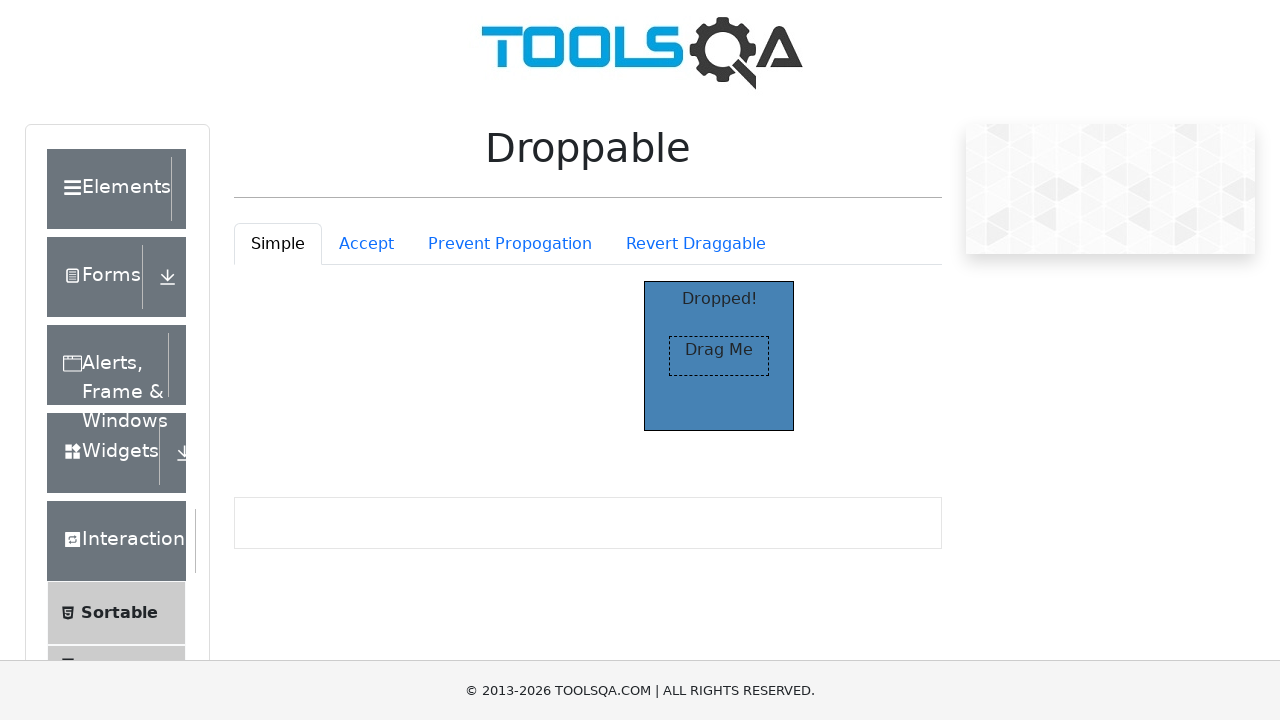

Verified drop target text changed to 'Dropped!'
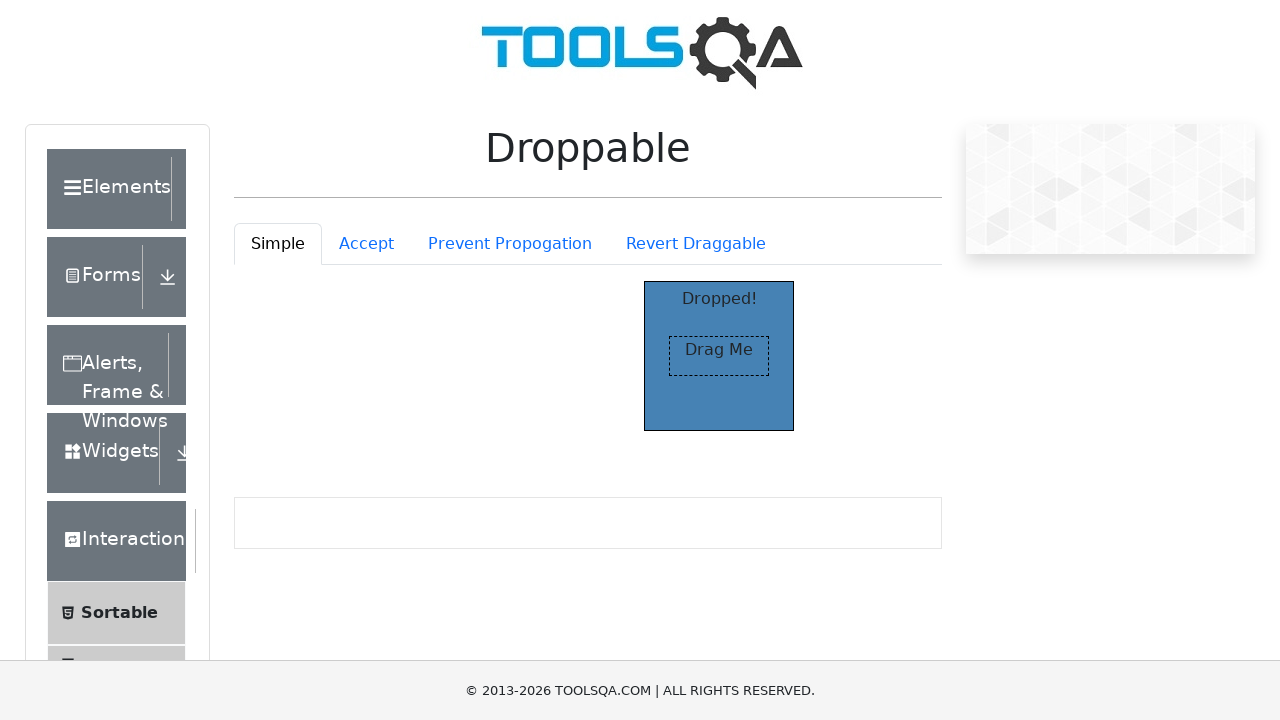

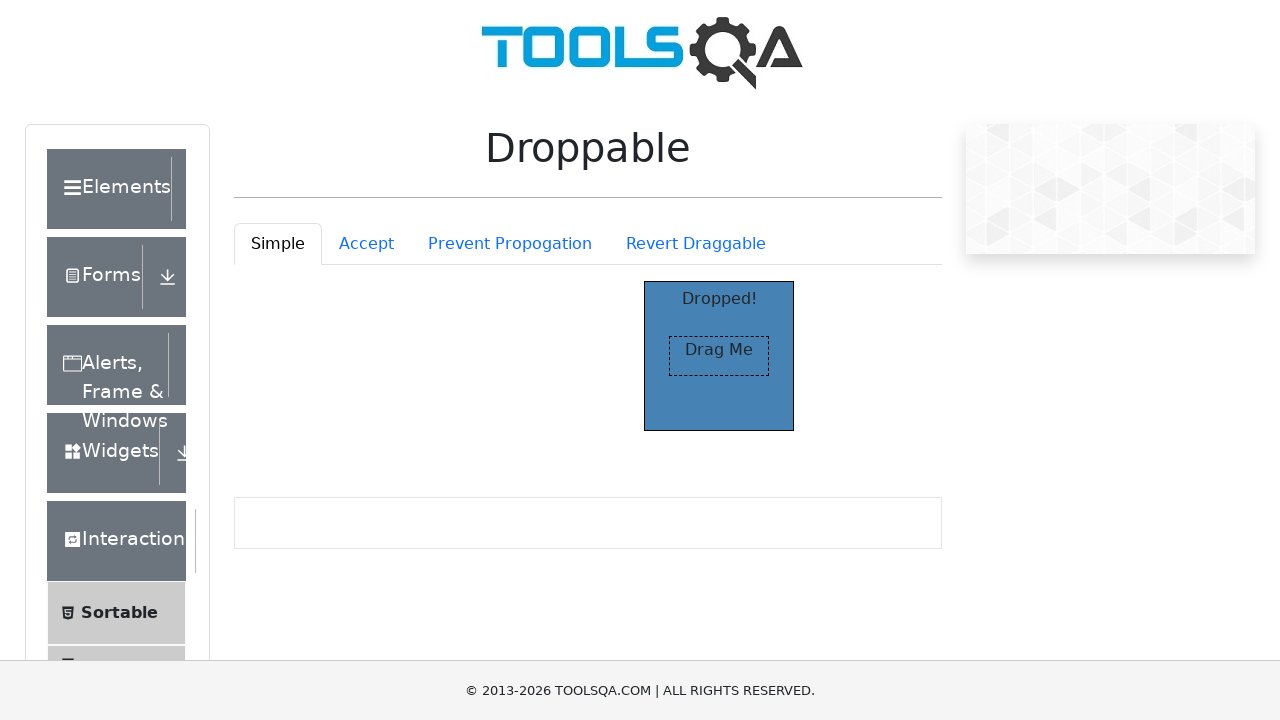